Opens the OrangeHRM demo login page and retrieves the page title to verify the page loads correctly

Starting URL: https://opensource-demo.orangehrmlive.com/web/index.php/auth/login

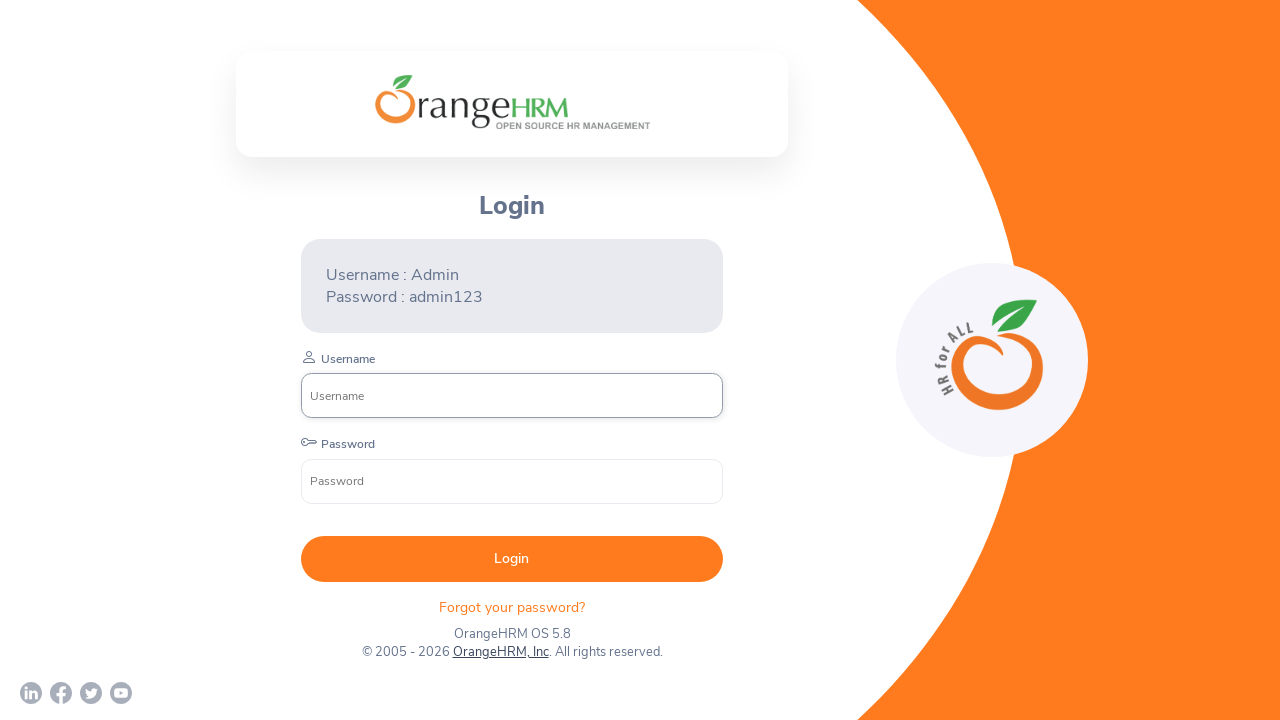

Retrieved page title to verify OrangeHRM login page loaded
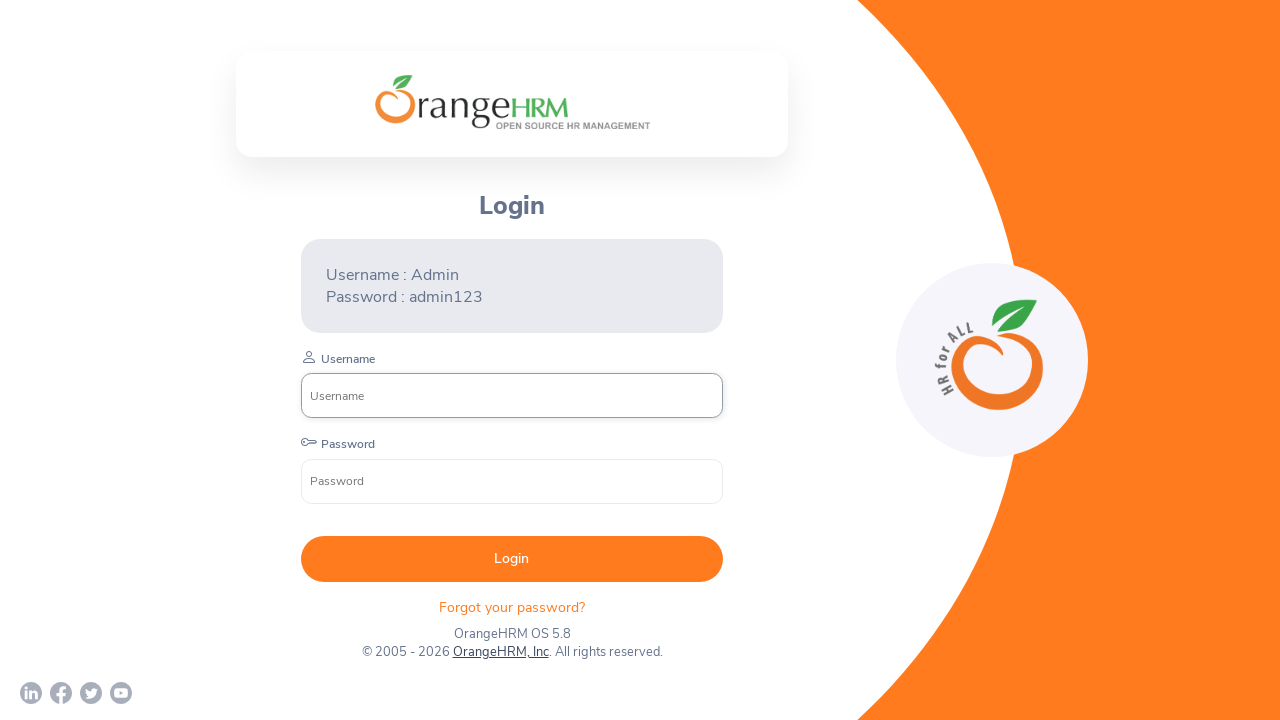

Waited for page to reach domcontentloaded state
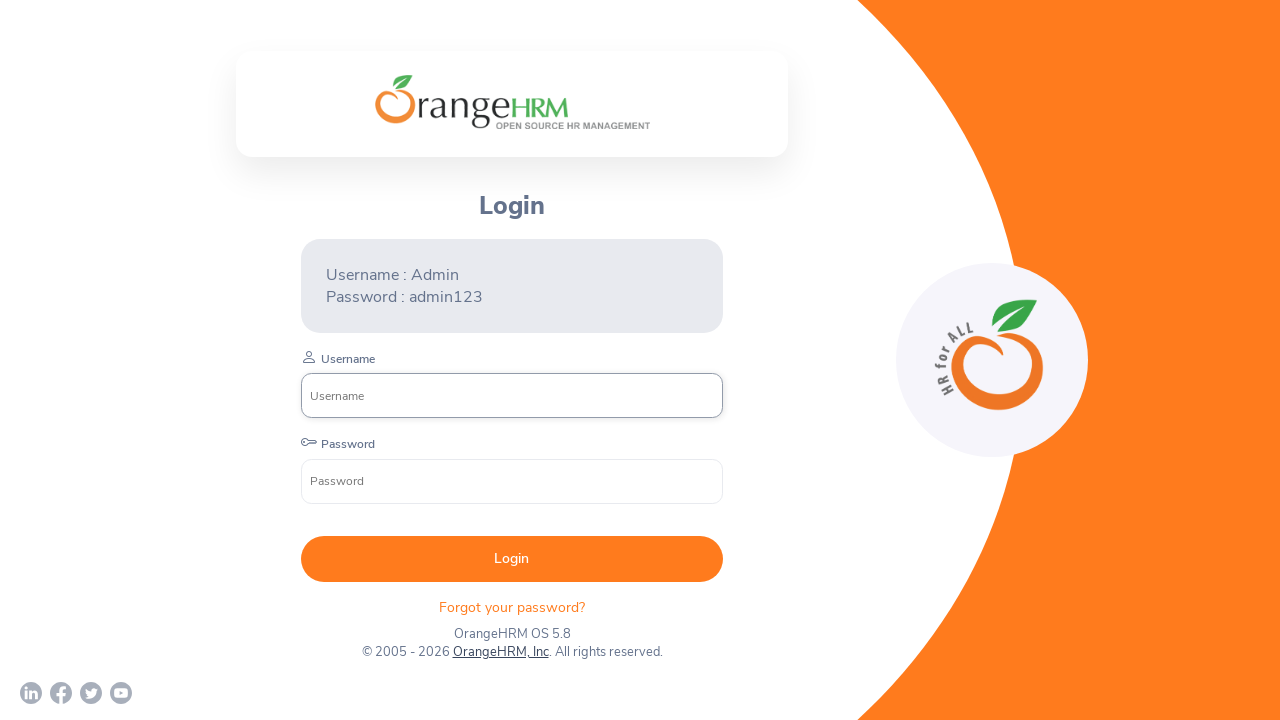

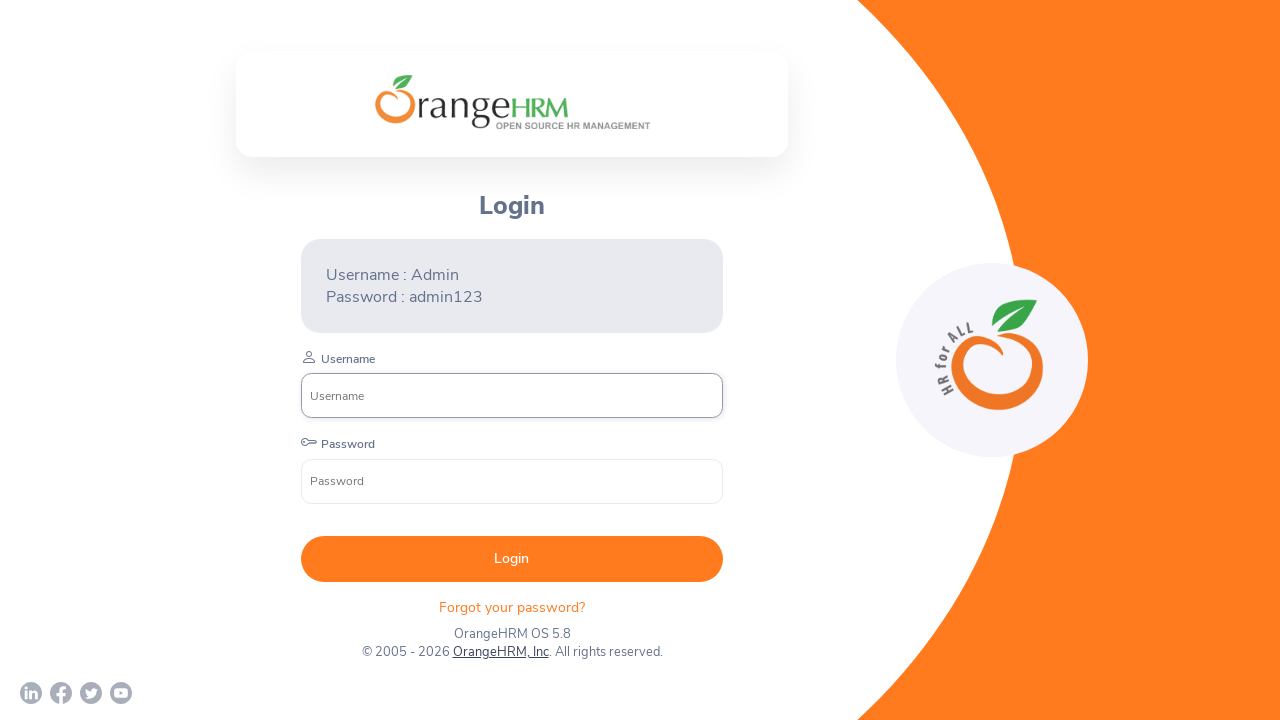